Tests jQuery UI datepicker functionality by navigating through months and selecting a specific future date

Starting URL: https://jqueryui.com/datepicker

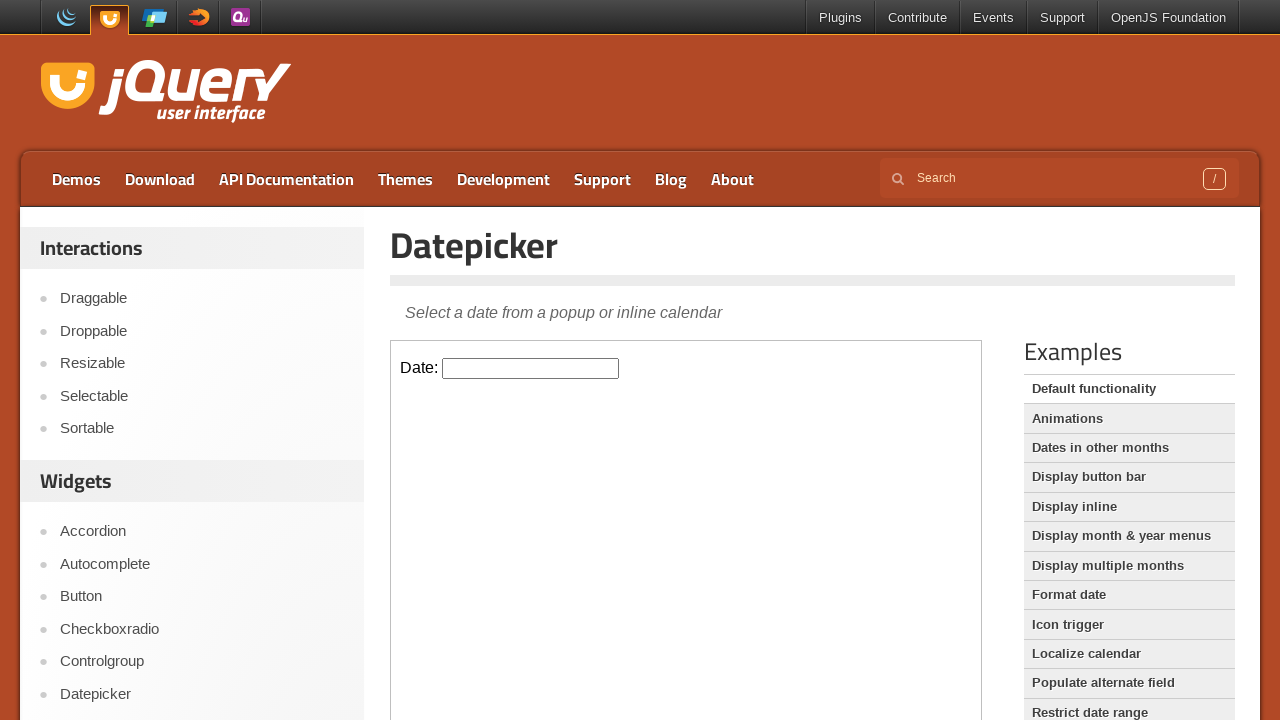

Located iframe containing the datepicker
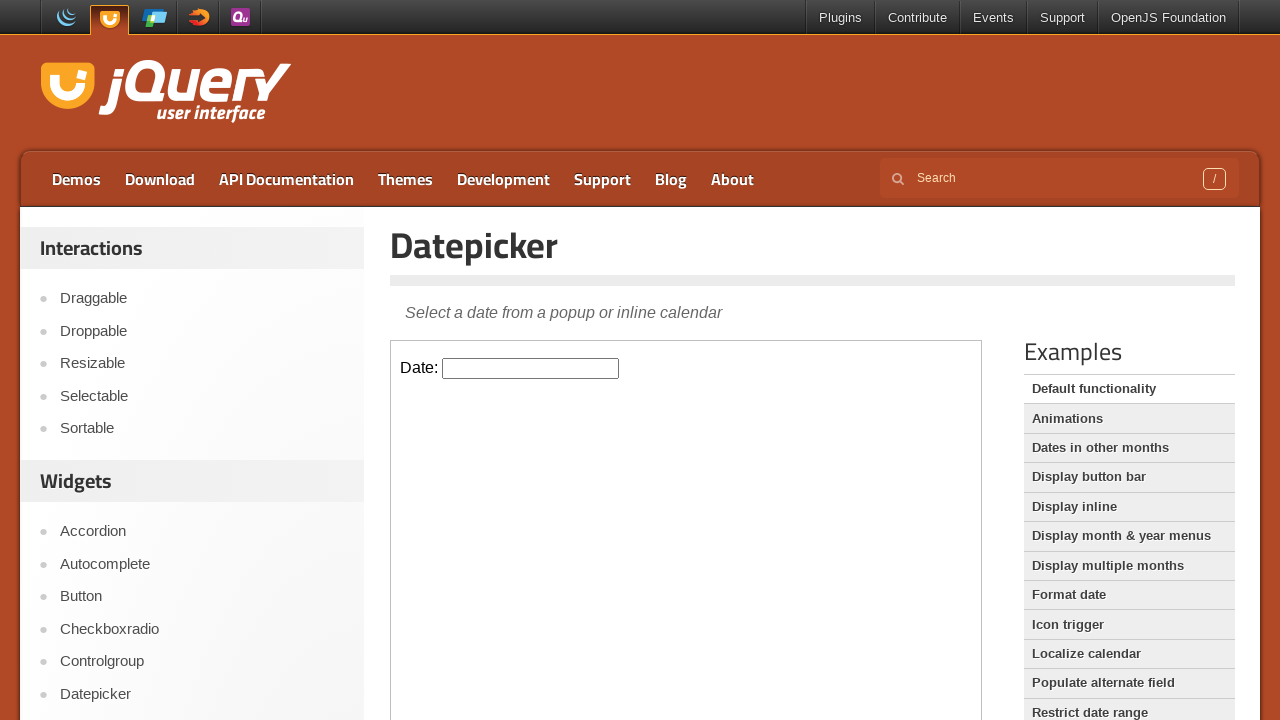

Located datepicker input element
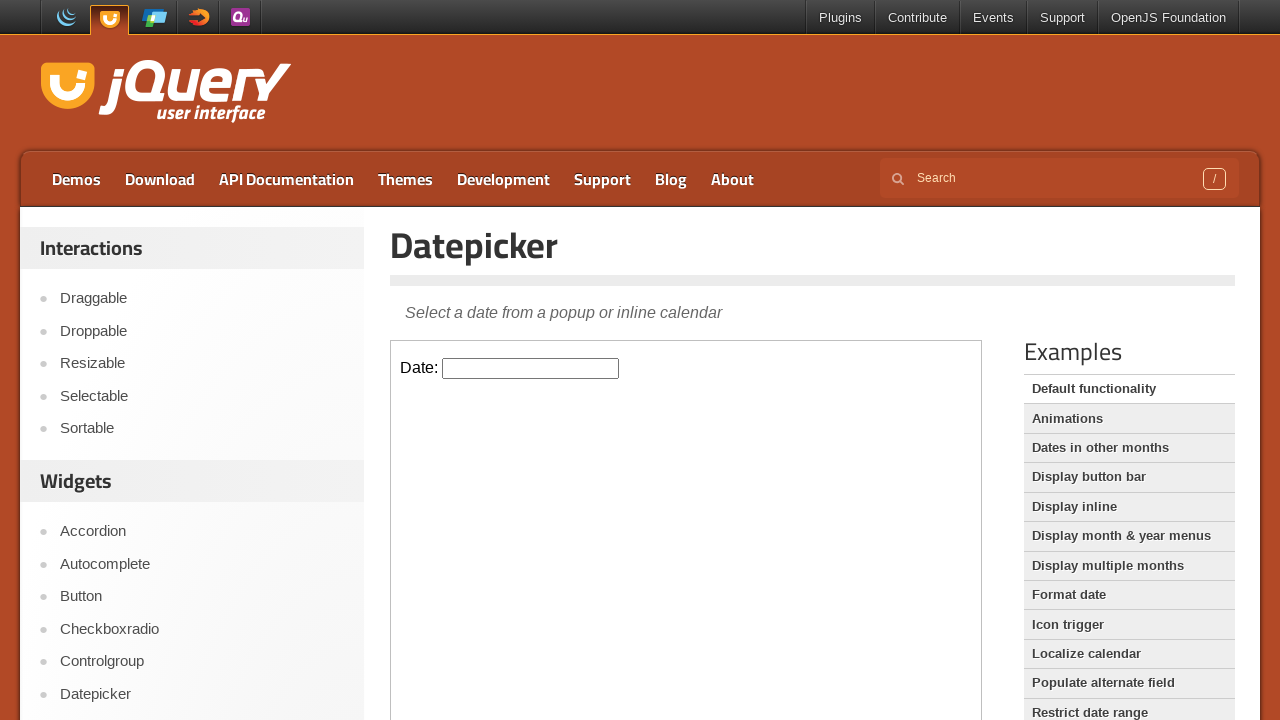

Clicked datepicker input to open the calendar at (531, 368) on iframe >> nth=0 >> internal:control=enter-frame >> input#datepicker
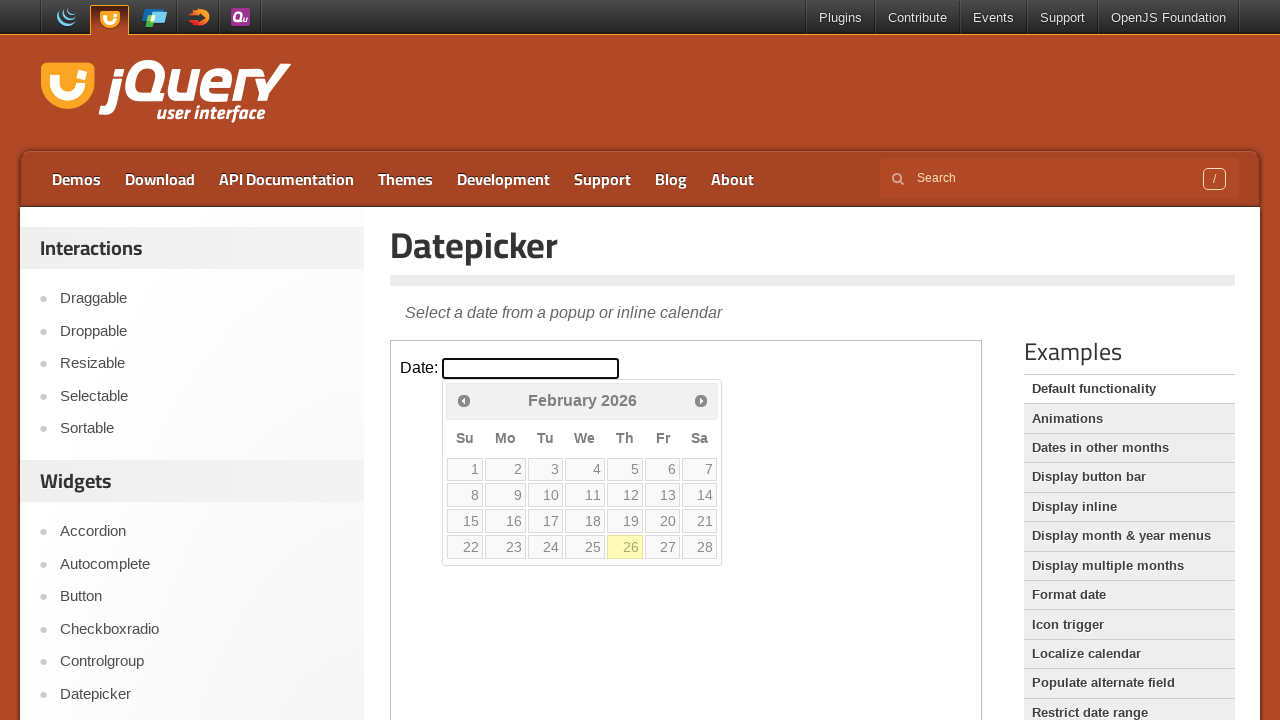

Retrieved current month from datepicker
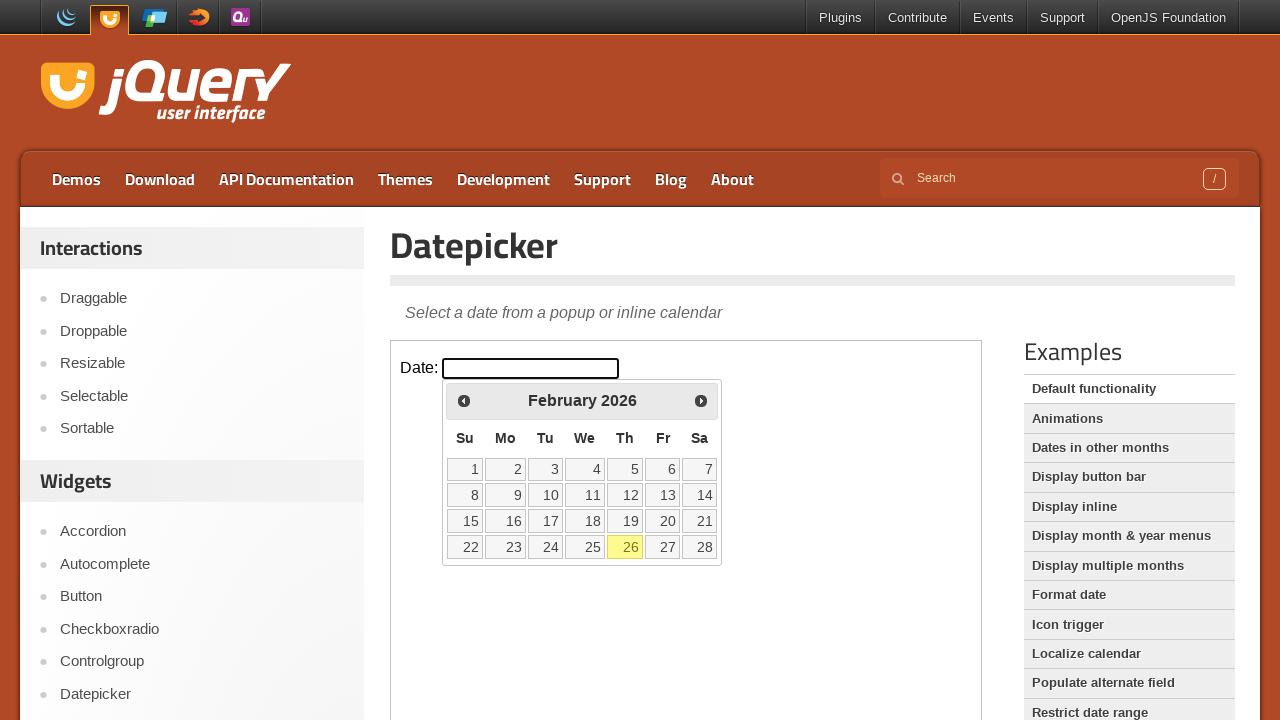

Retrieved current year from datepicker
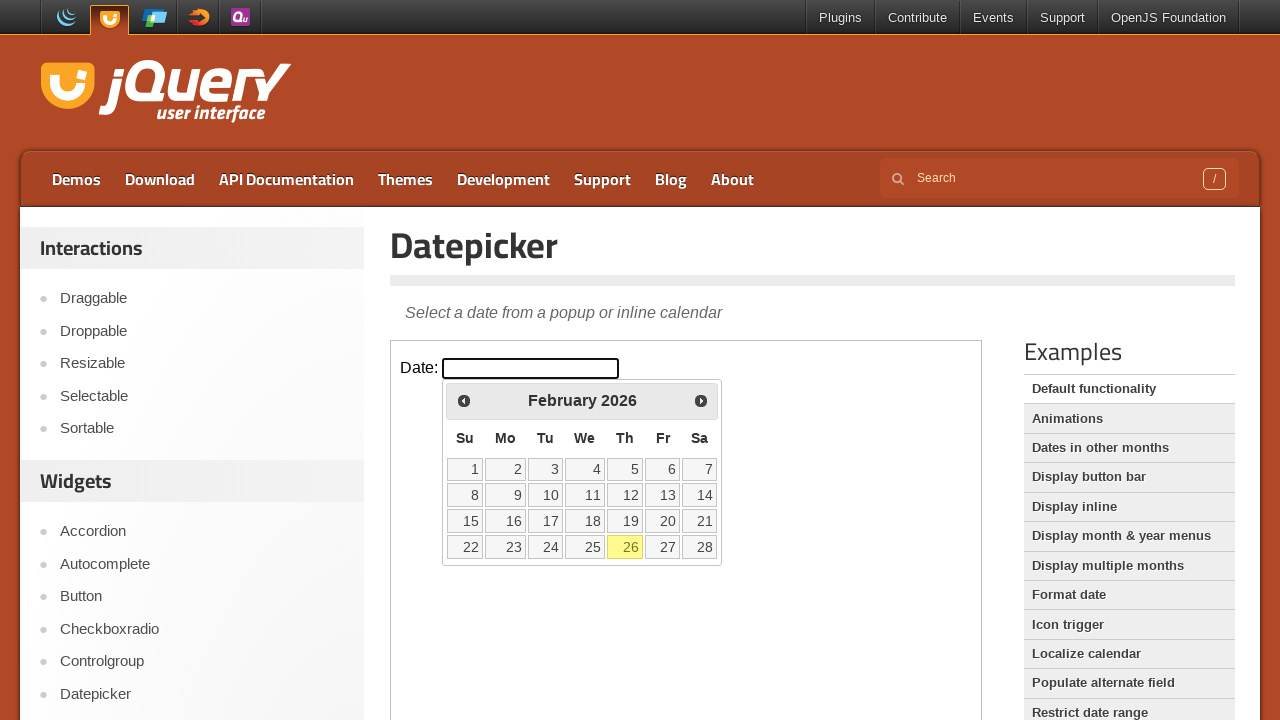

Clicked next month button to navigate forward (currently at February 2026) at (701, 400) on iframe >> nth=0 >> internal:control=enter-frame >> span.ui-icon.ui-icon-circle-t
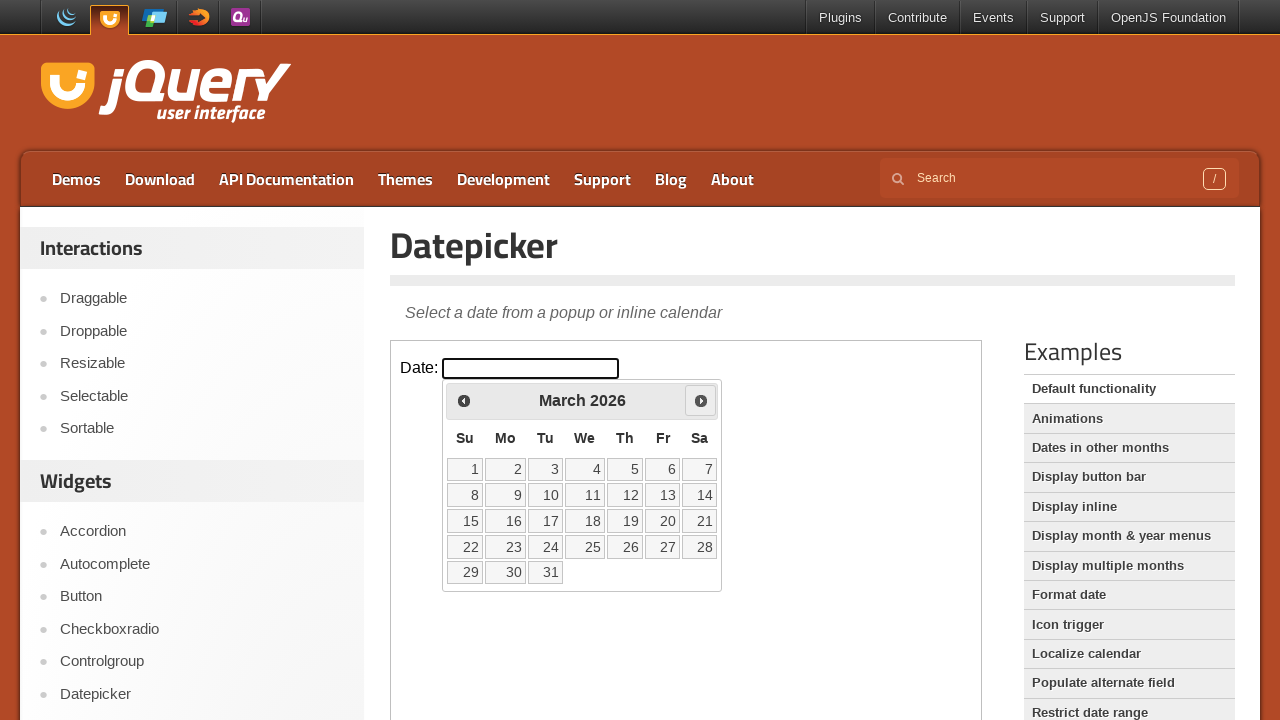

Retrieved current month from datepicker
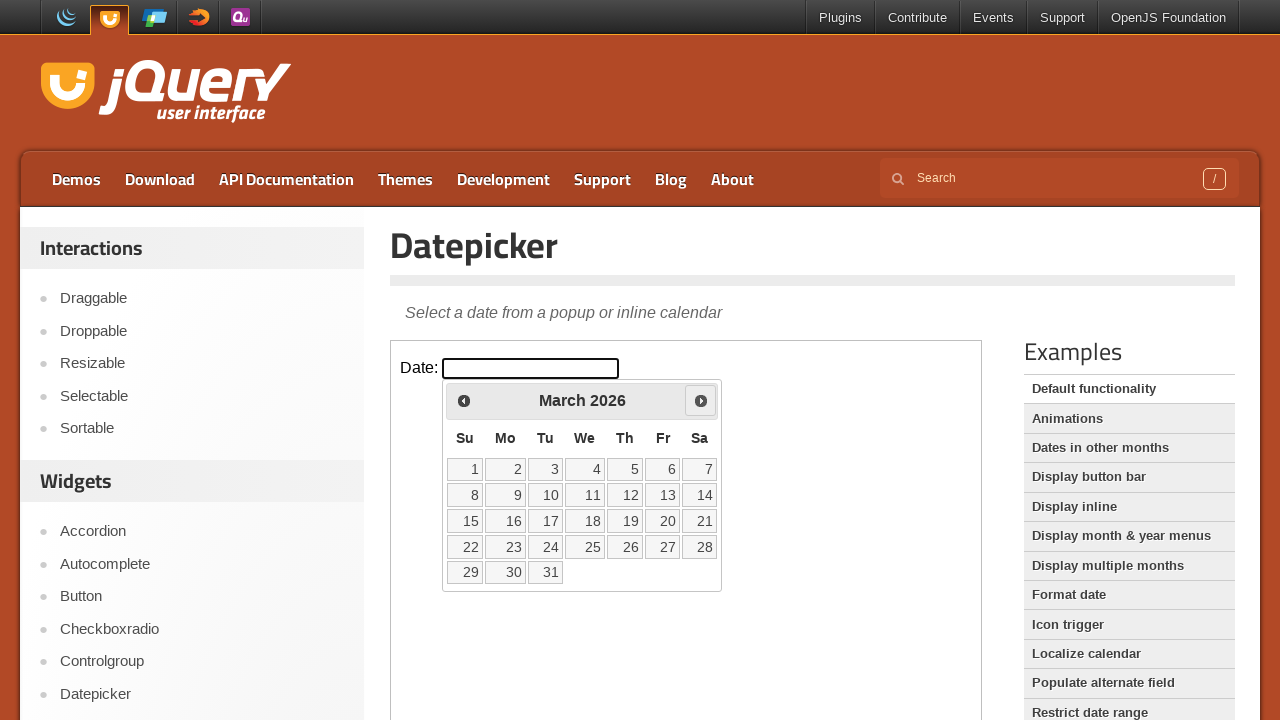

Retrieved current year from datepicker
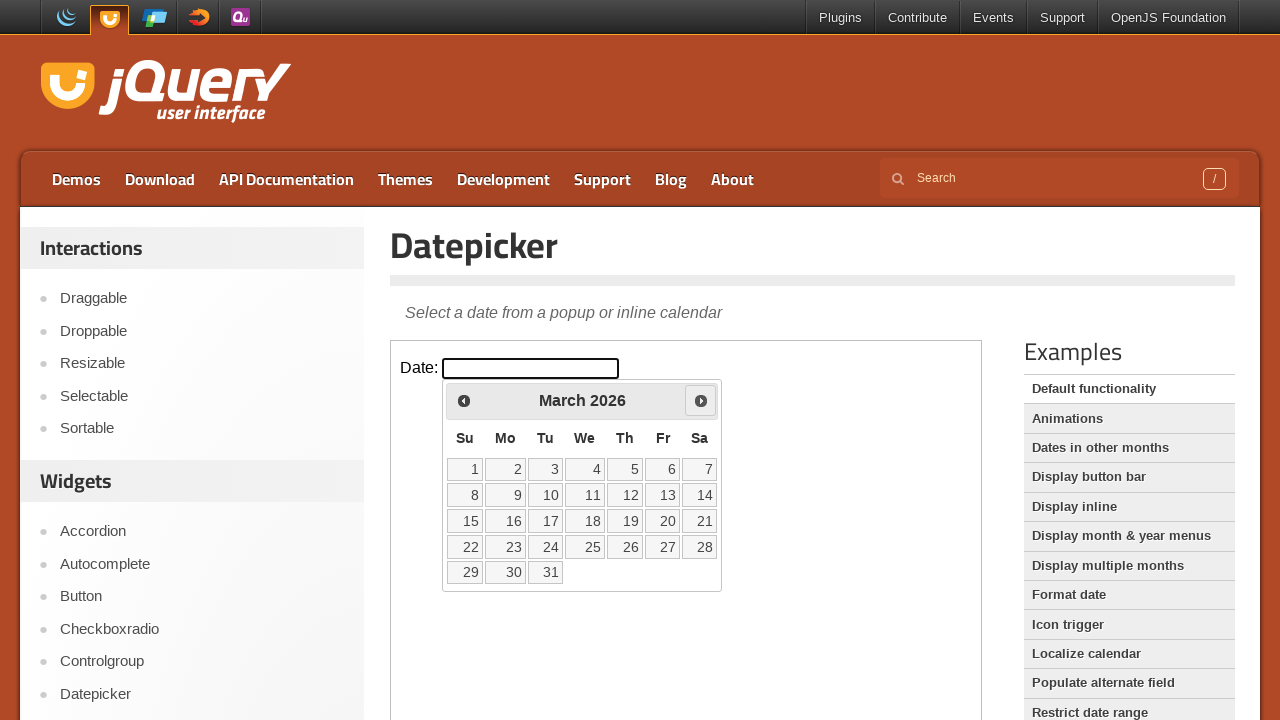

Clicked next month button to navigate forward (currently at March 2026) at (701, 400) on iframe >> nth=0 >> internal:control=enter-frame >> span.ui-icon.ui-icon-circle-t
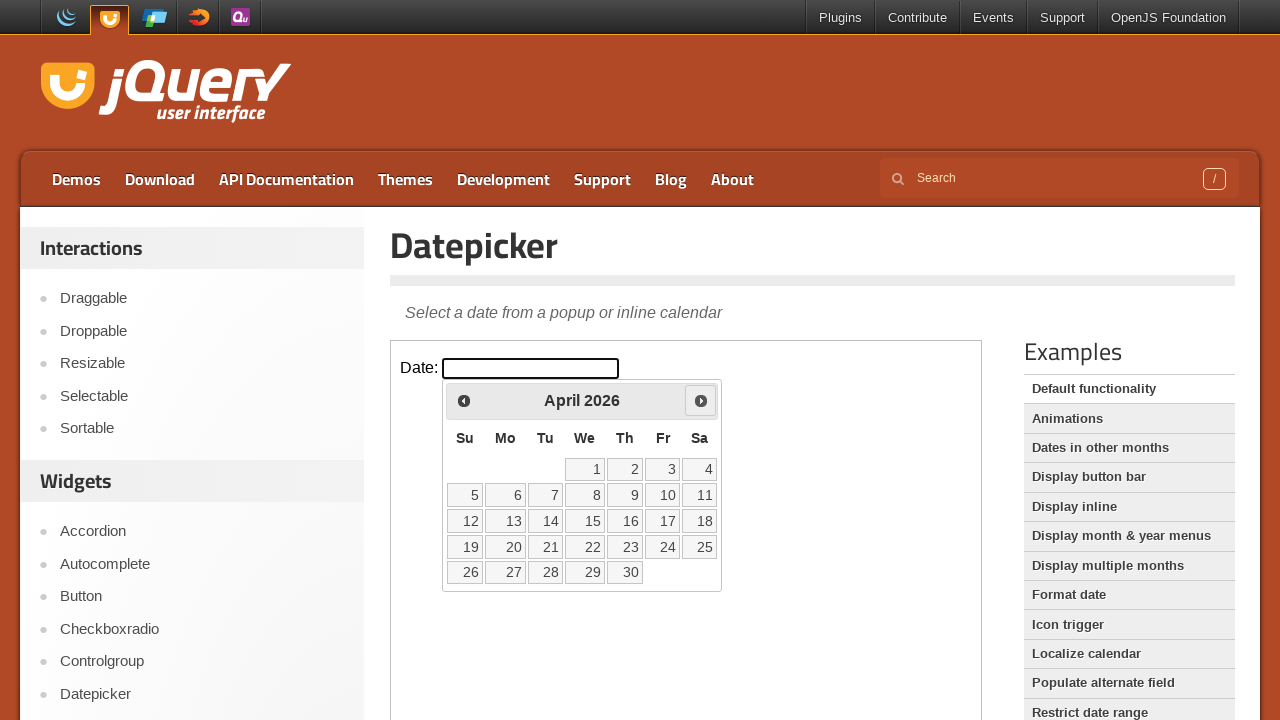

Retrieved current month from datepicker
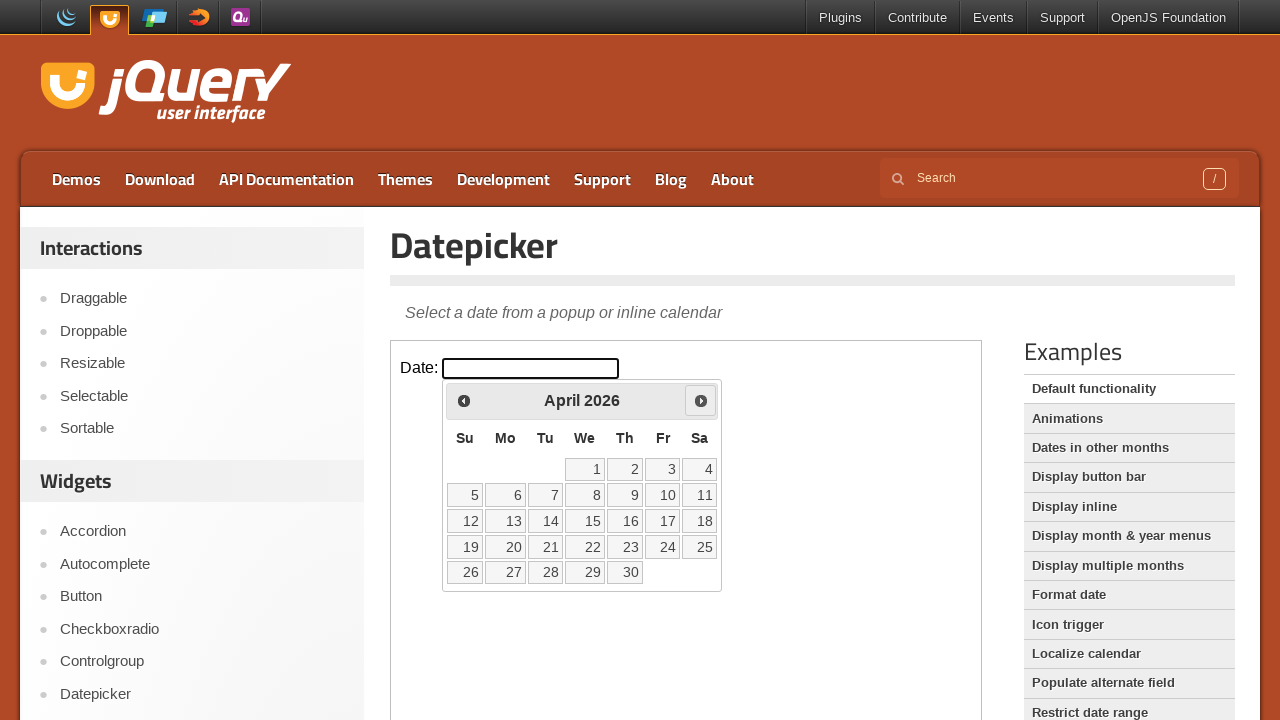

Retrieved current year from datepicker
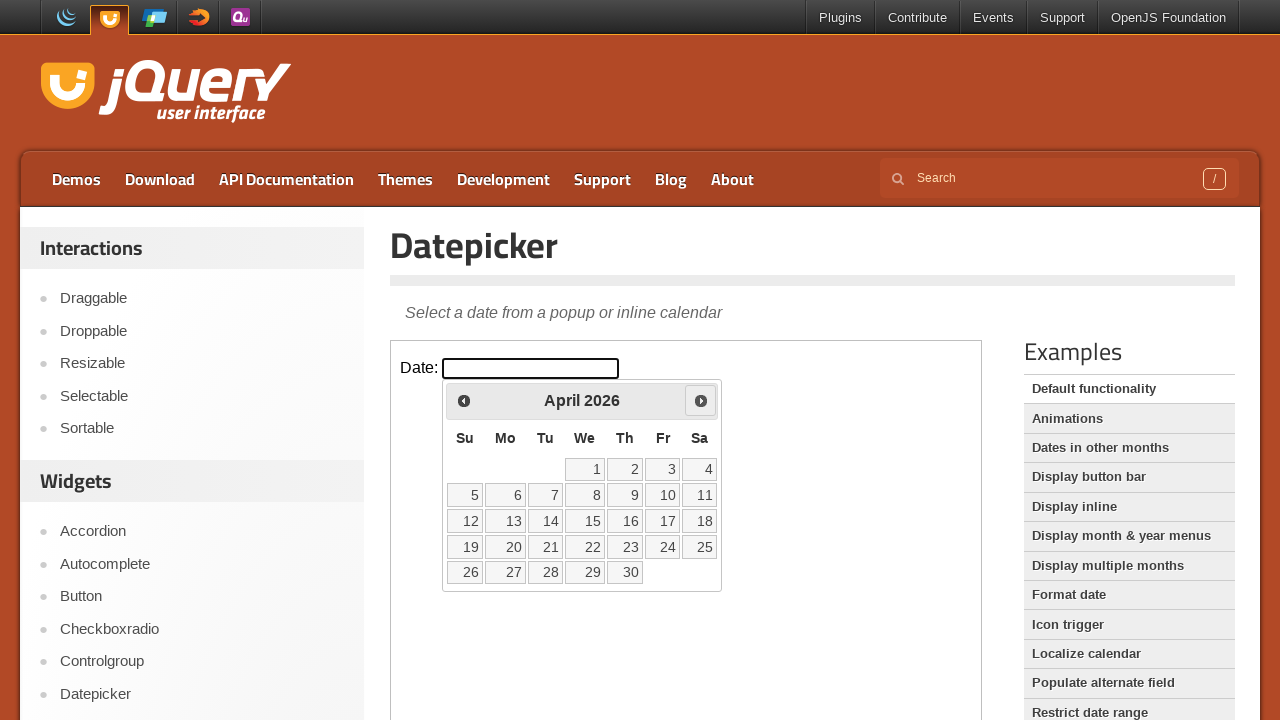

Located all date cells in the calendar
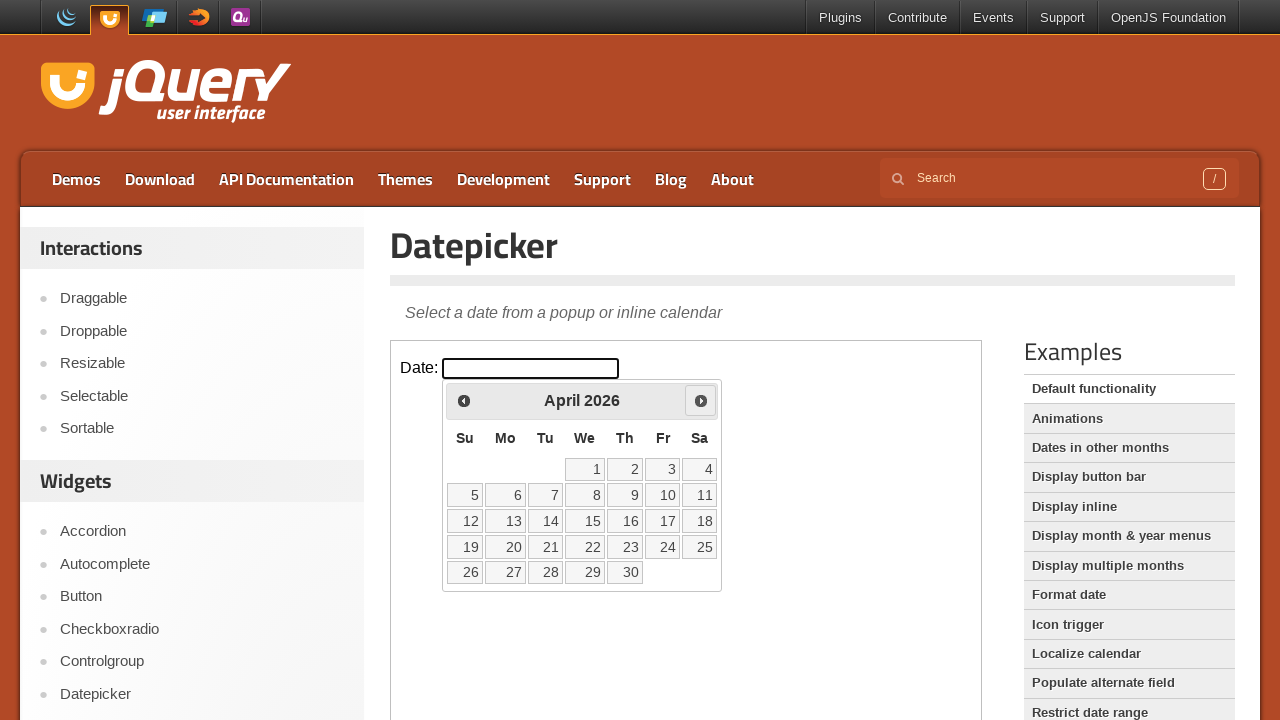

Counted 35 date cells in the calendar
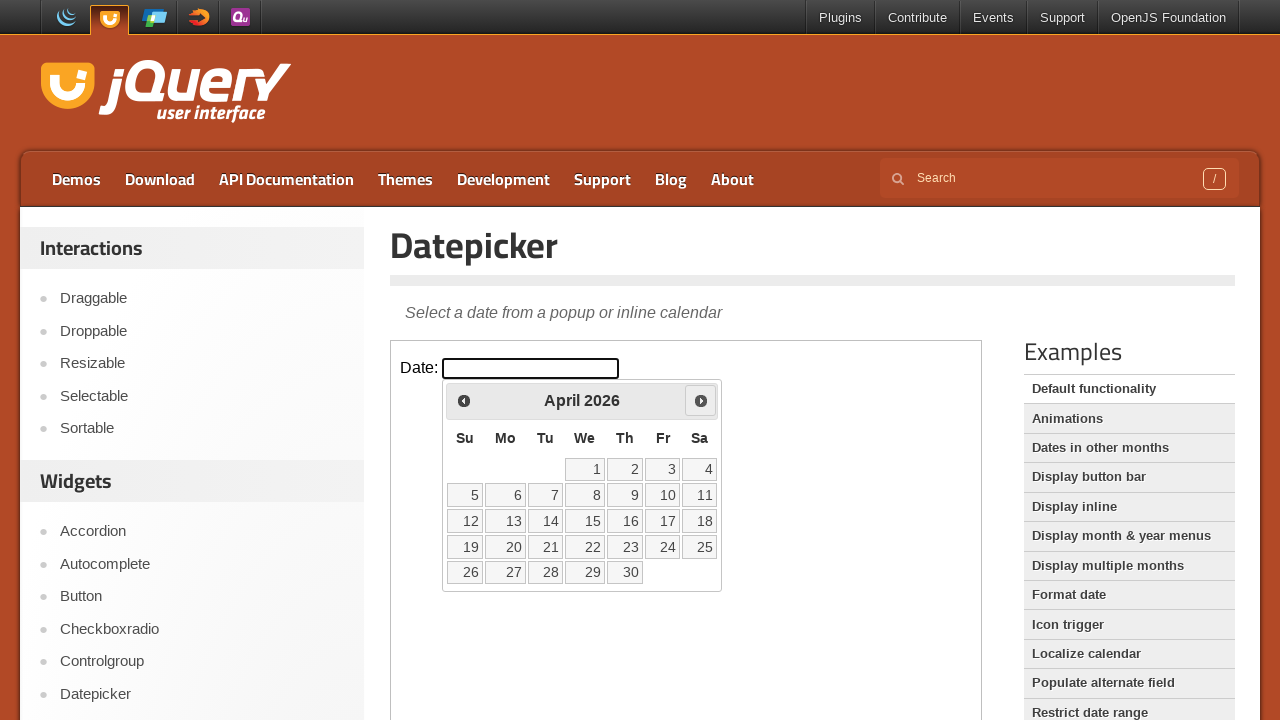

Selected date 10 in April 2026 at (663, 495) on iframe >> nth=0 >> internal:control=enter-frame >> table.ui-datepicker-calendar 
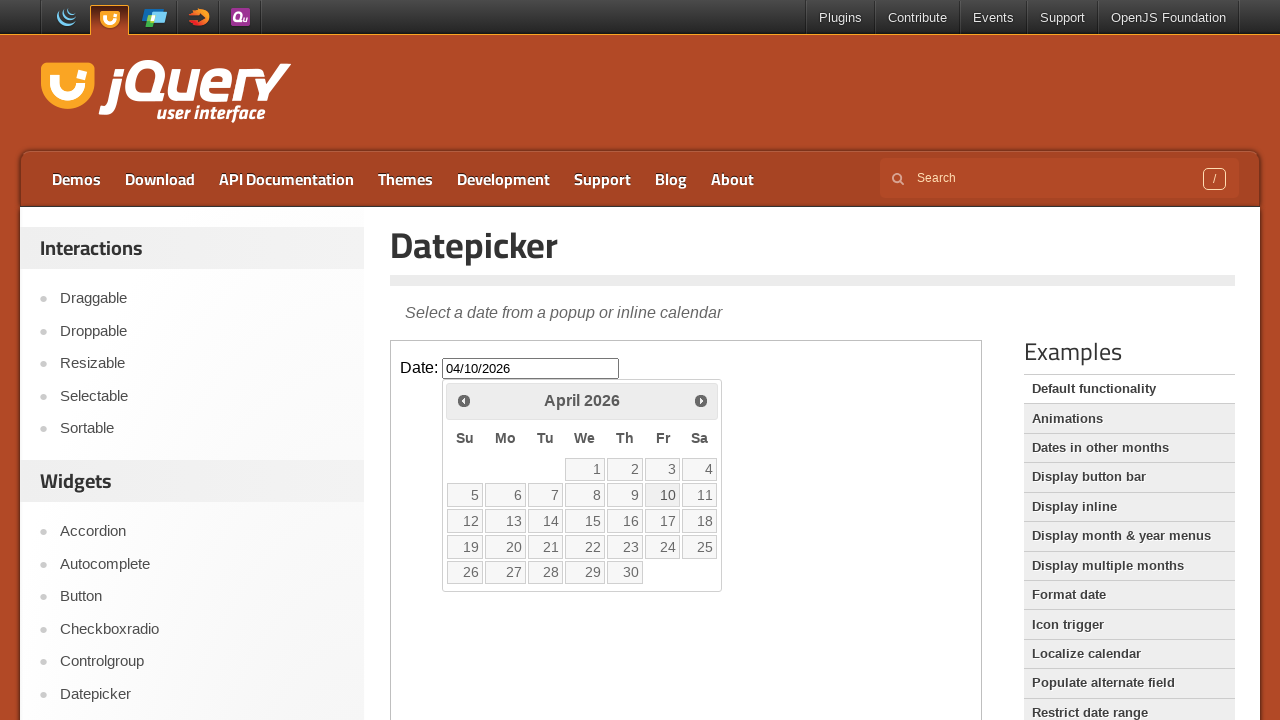

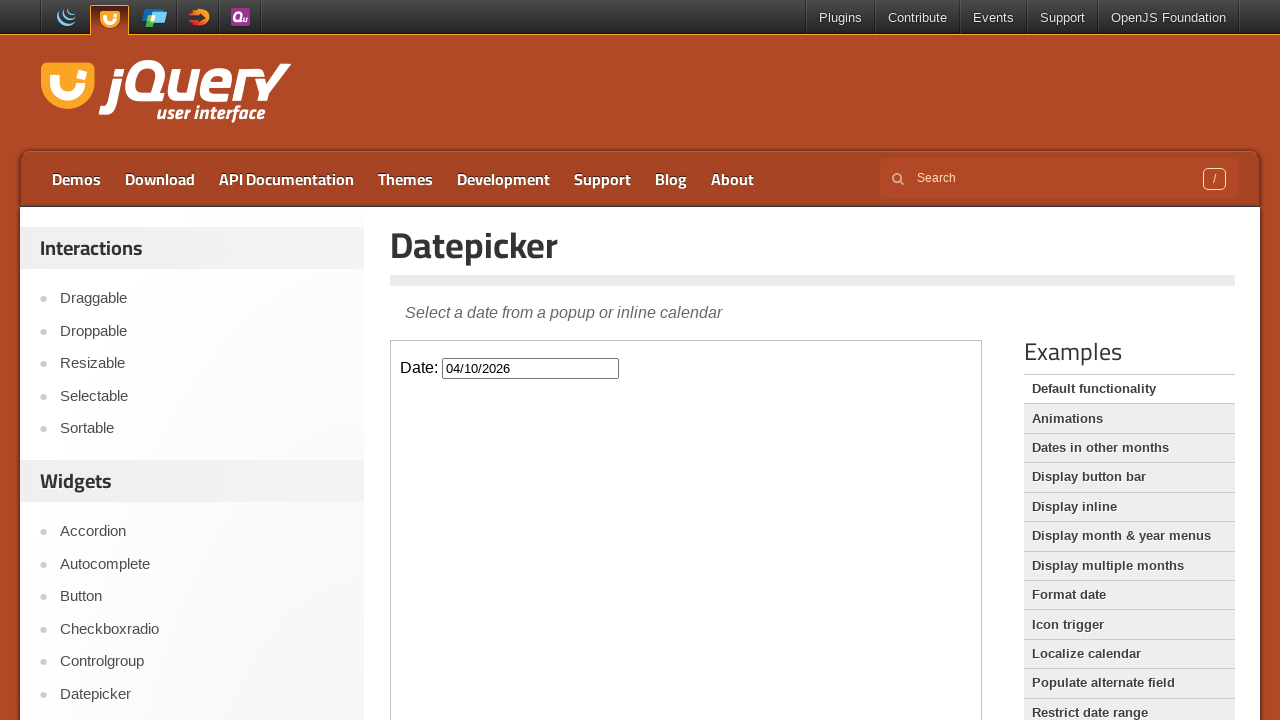